Tests radio button interactions by clicking three different radio buttons using different selector strategies (id, CSS selector, and XPath)

Starting URL: https://formy-project.herokuapp.com/radiobutton

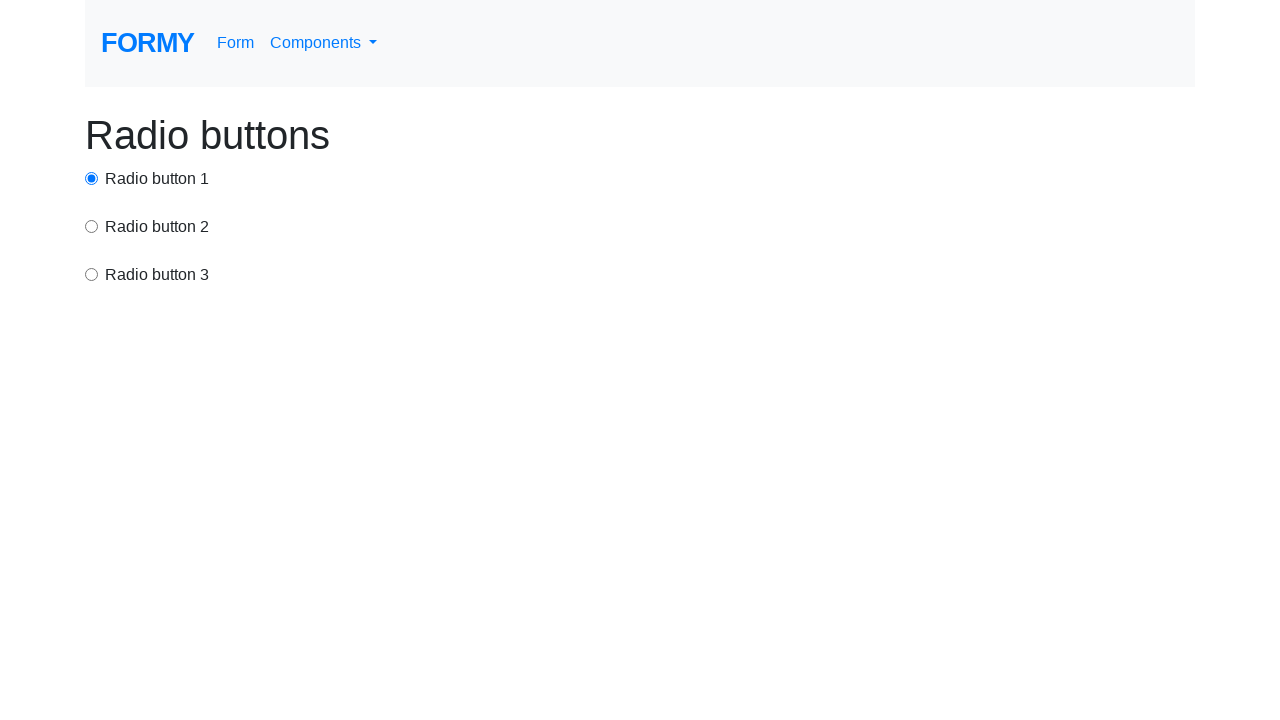

Clicked radio button 1 using id selector at (92, 178) on #radio-button-1
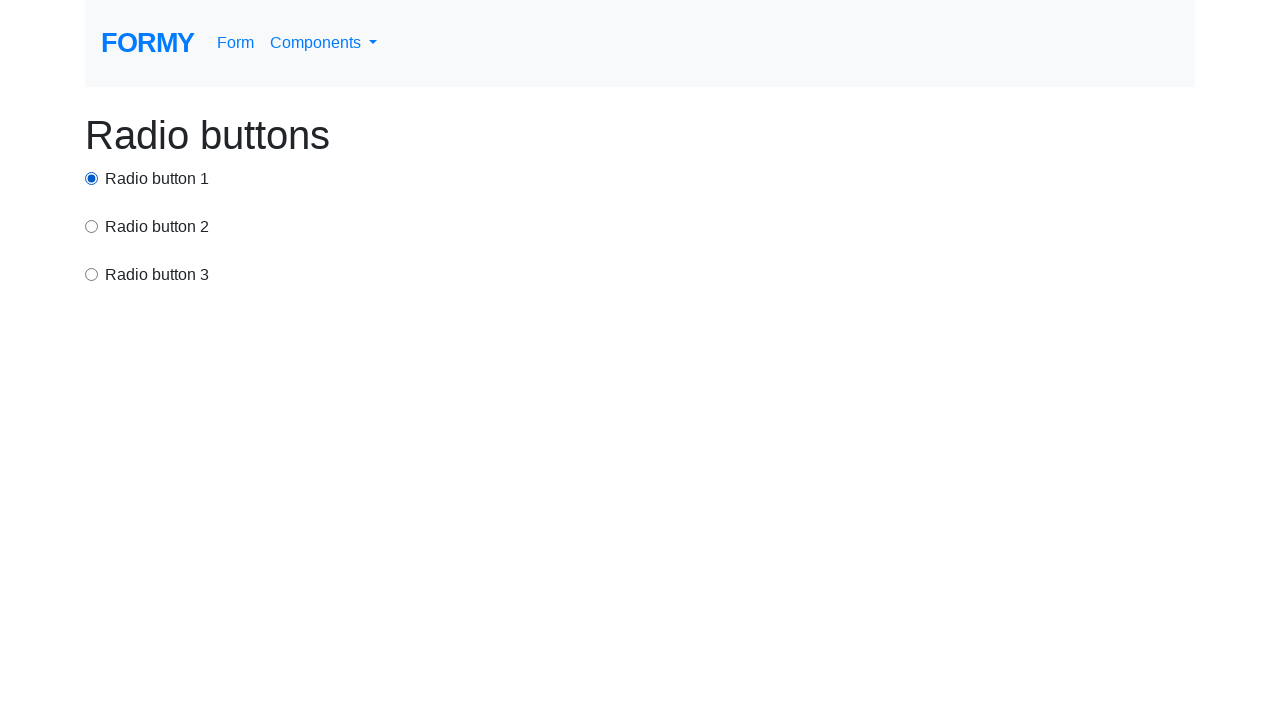

Clicked radio button 2 using CSS selector at (92, 226) on input[value='option2']
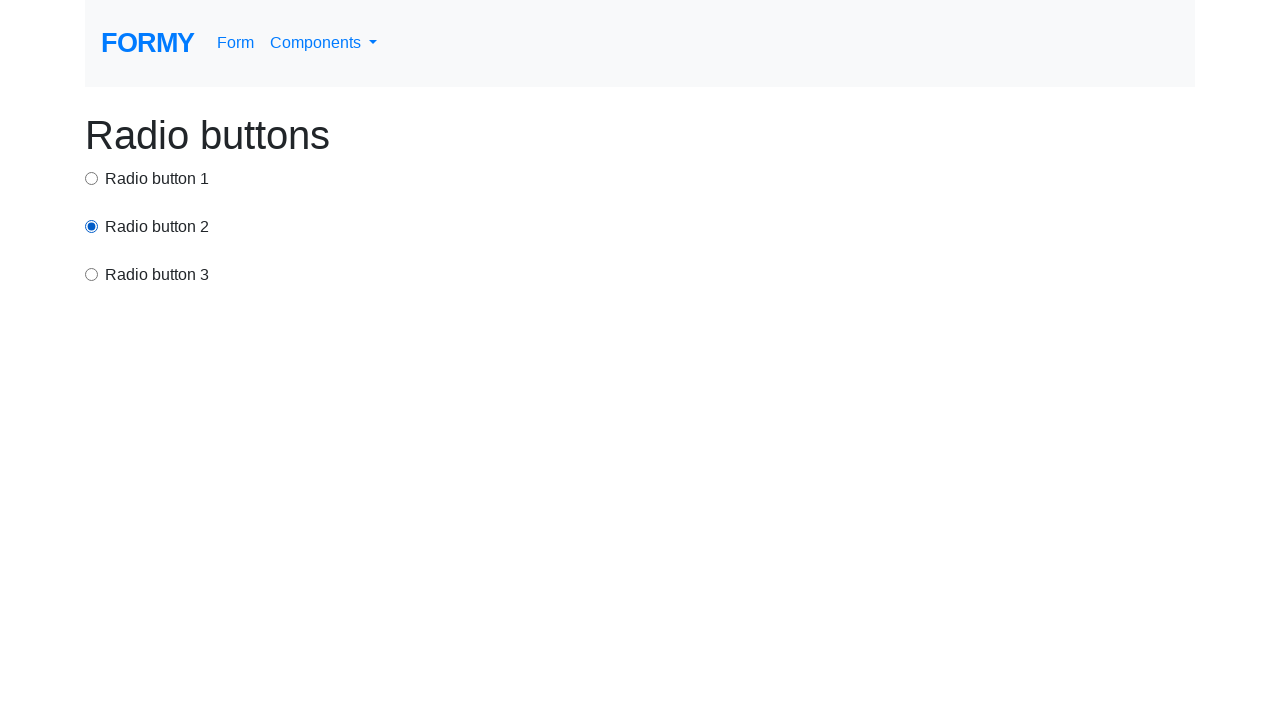

Clicked radio button 3 using XPath selector at (157, 275) on xpath=/html/body/div/div[3]/label
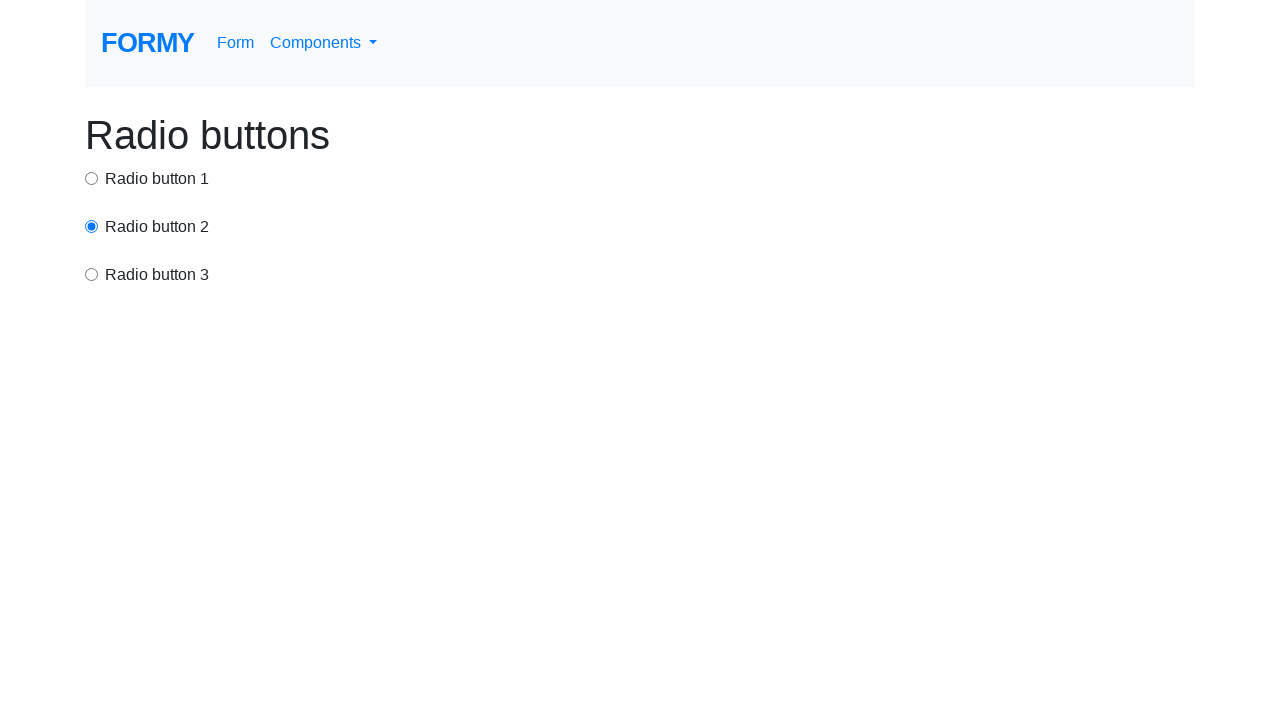

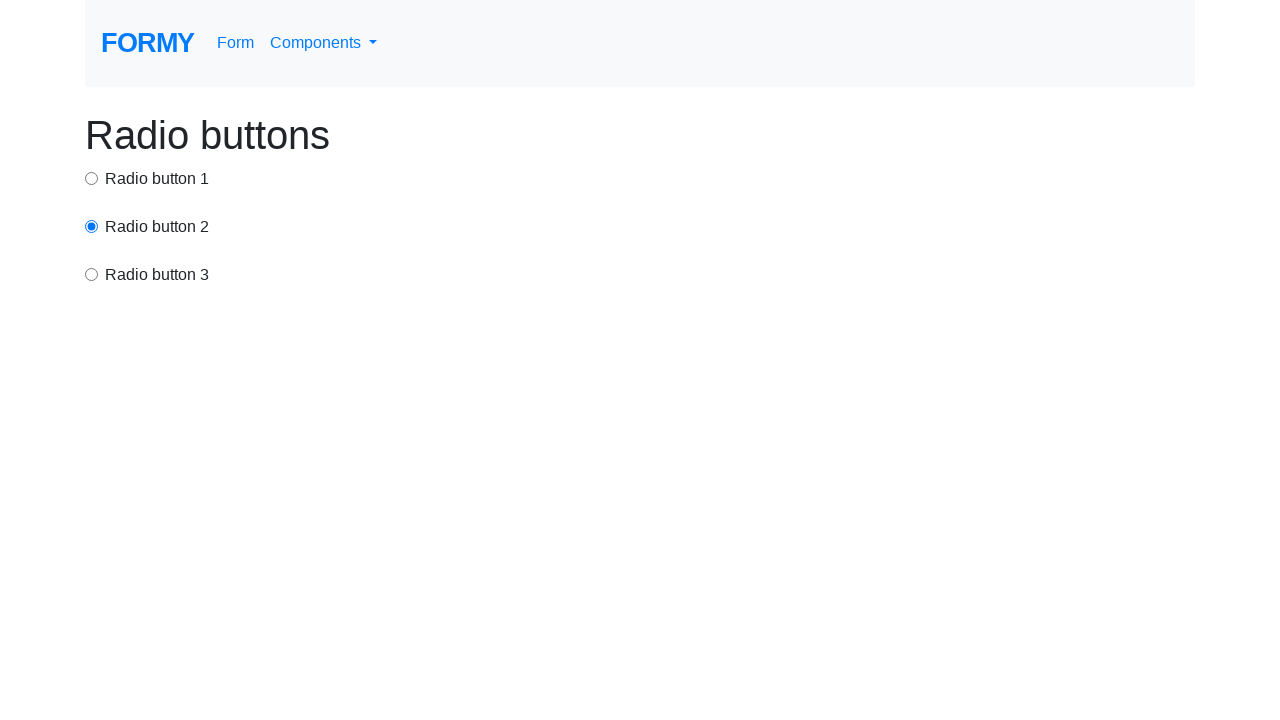